Tests navigation to Grocery category through Categories menu

Starting URL: https://www.target.com/

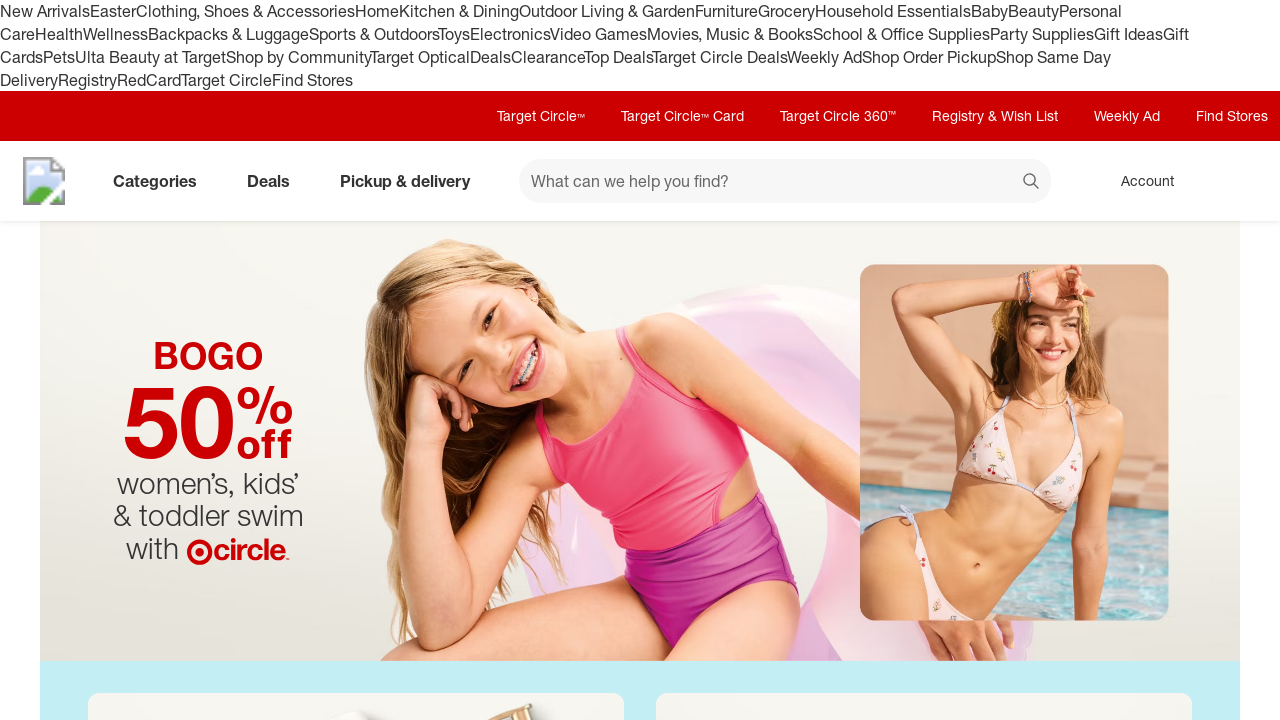

Clicked on Categories menu at (159, 181) on text=Categories
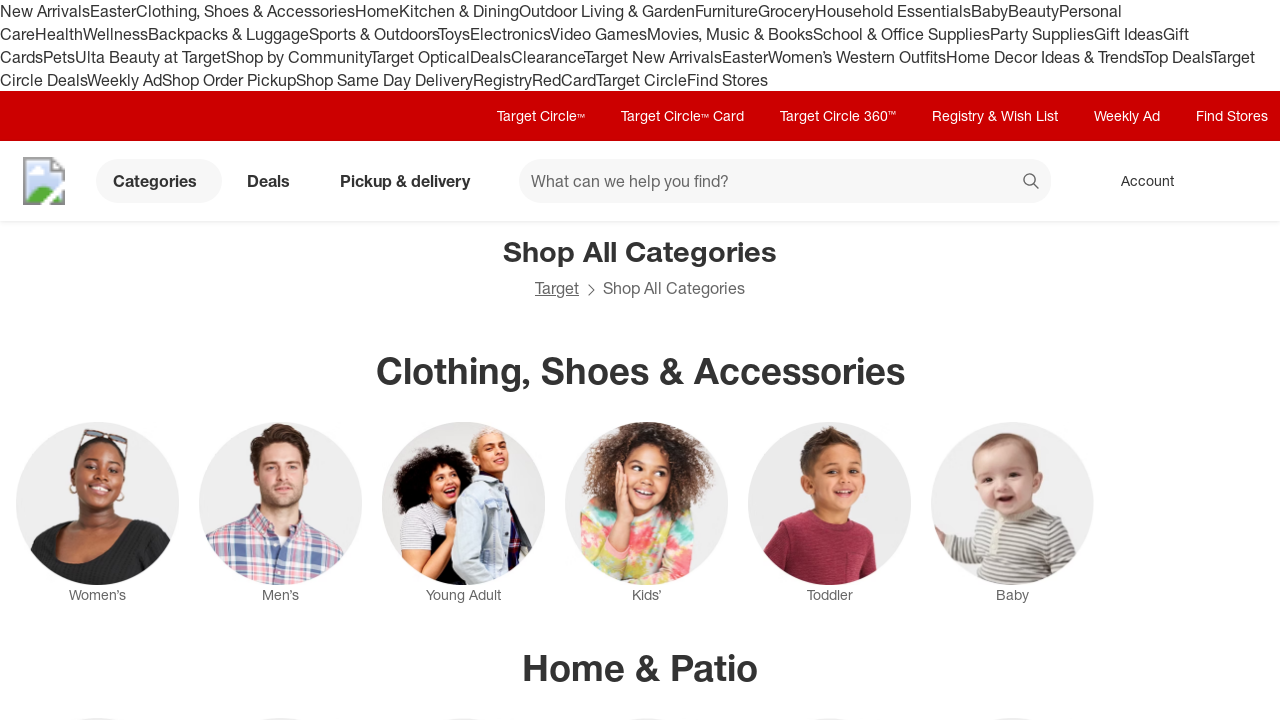

Clicked on Grocery category at (786, 11) on text=Grocery
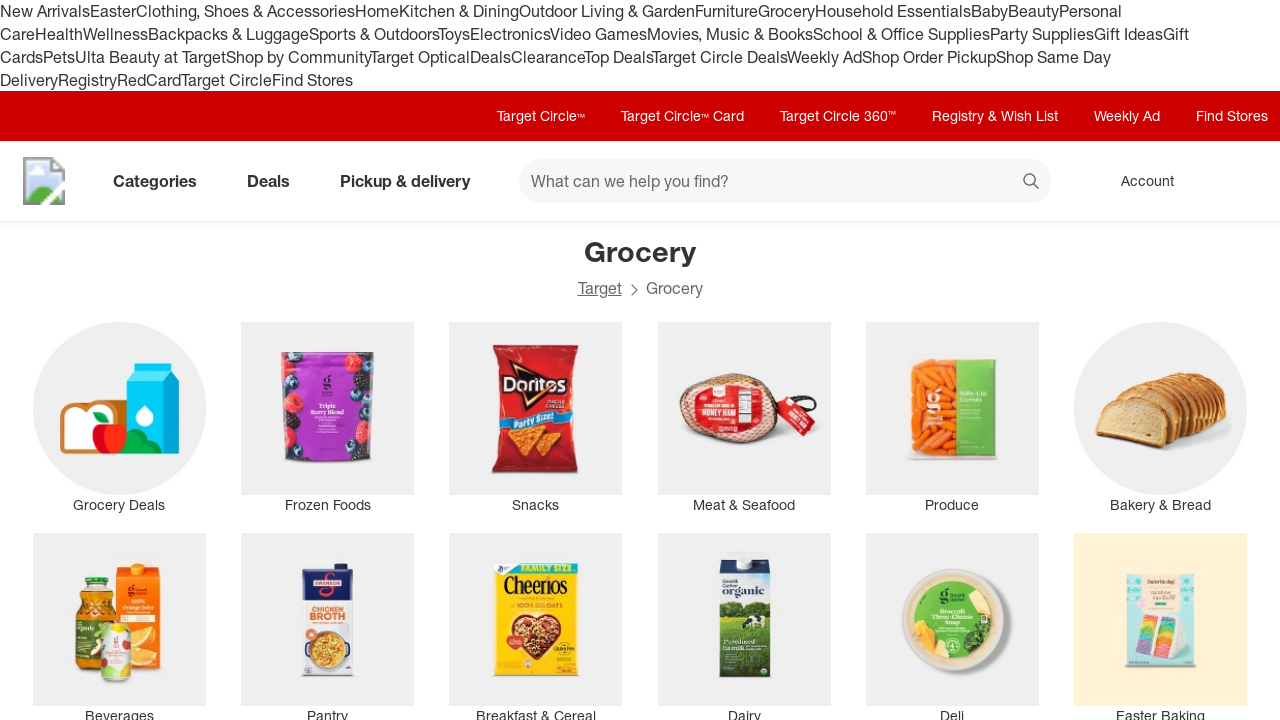

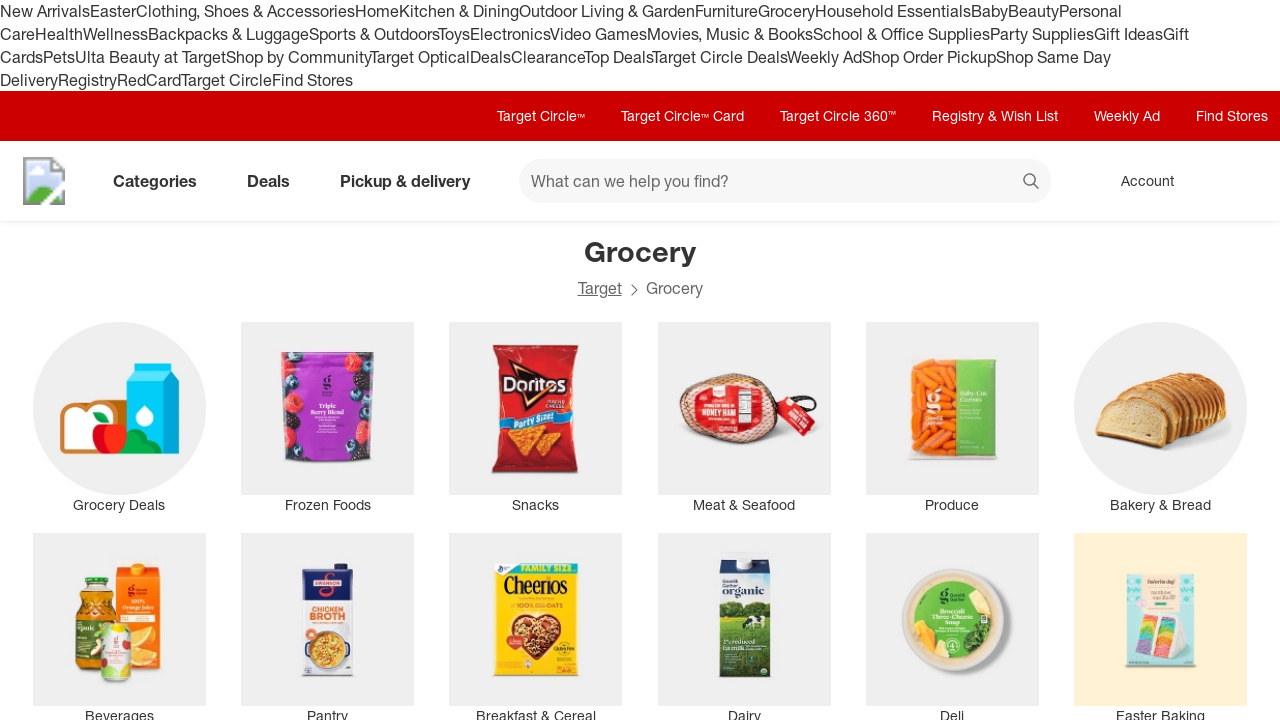